Tests the add/remove elements functionality by clicking the "Add Element" button multiple times to create delete buttons, then clicking the delete buttons to remove some elements, and verifying the remaining element count.

Starting URL: https://the-internet.herokuapp.com/add_remove_elements/

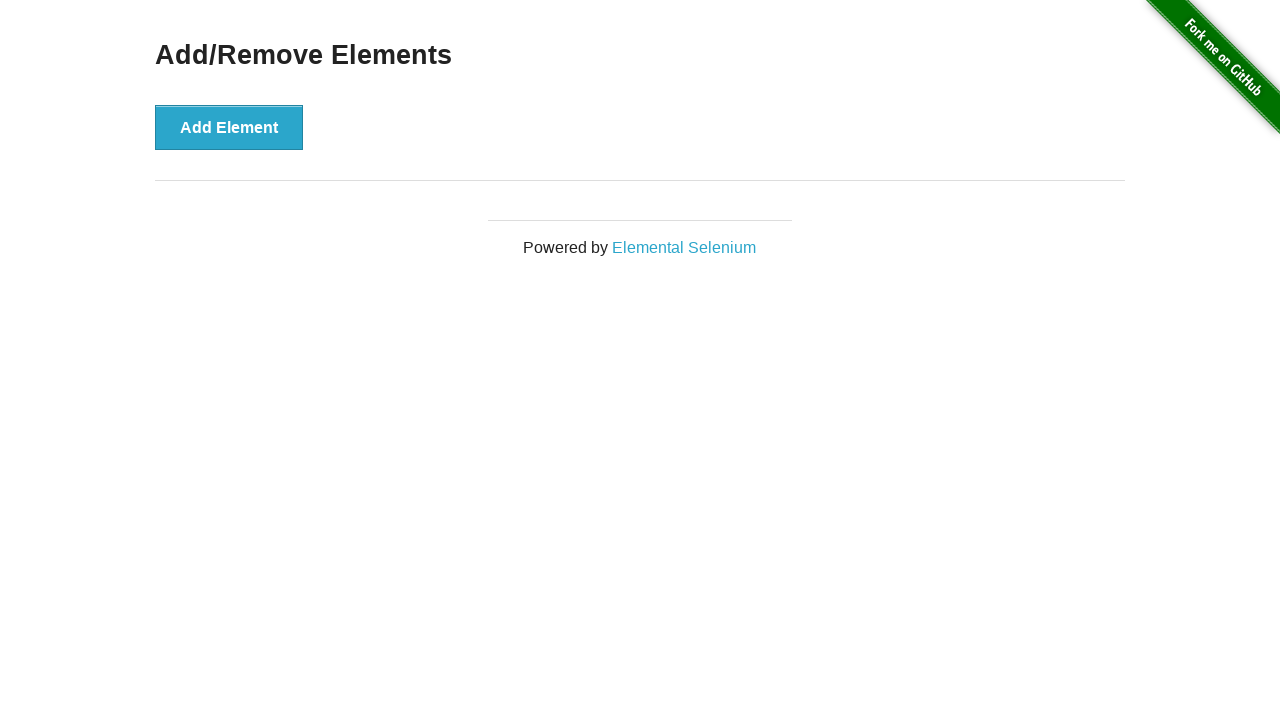

Add Element button is visible and page loaded
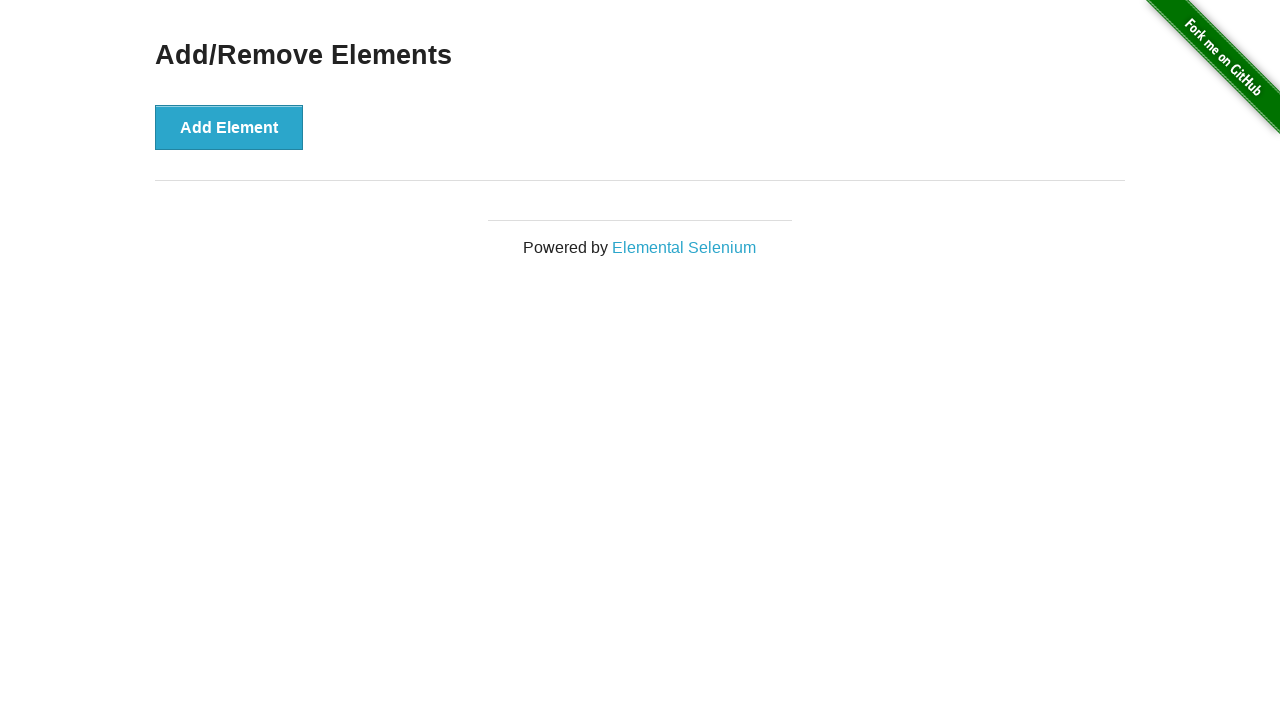

Clicked Add Element button (iteration 1) at (229, 127) on div button >> nth=0
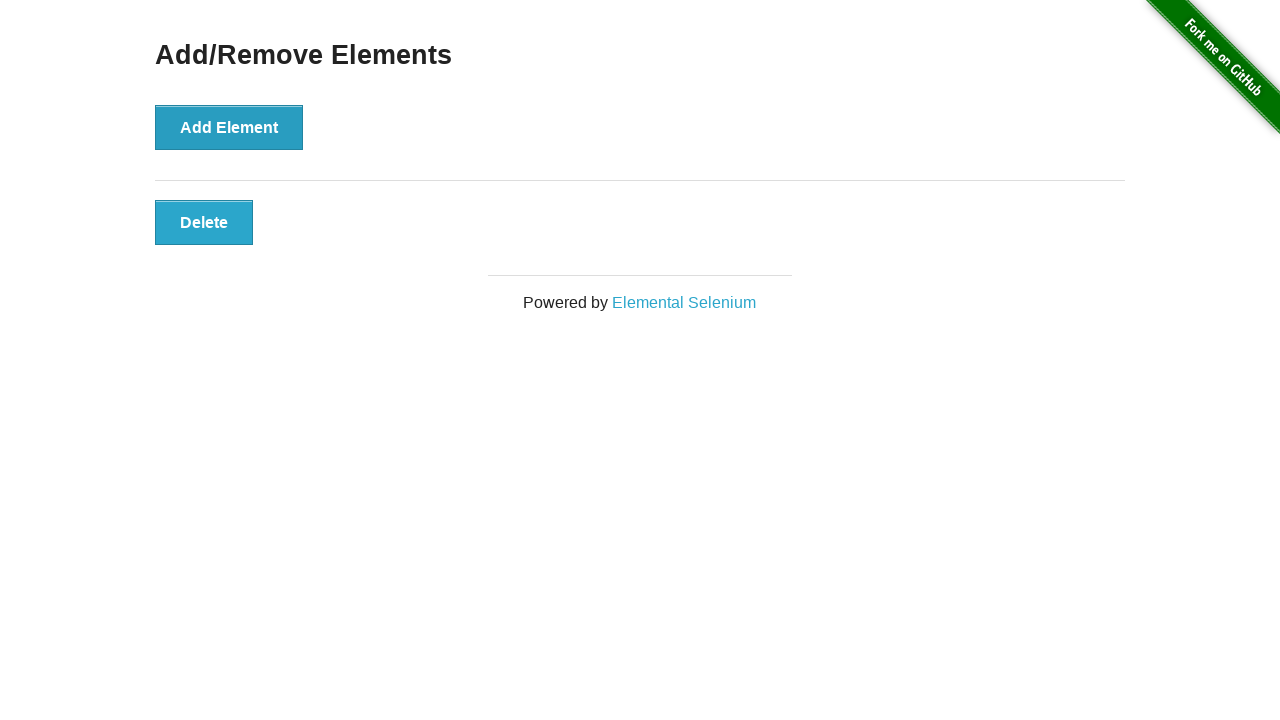

Clicked Add Element button (iteration 2) at (229, 127) on div button >> nth=0
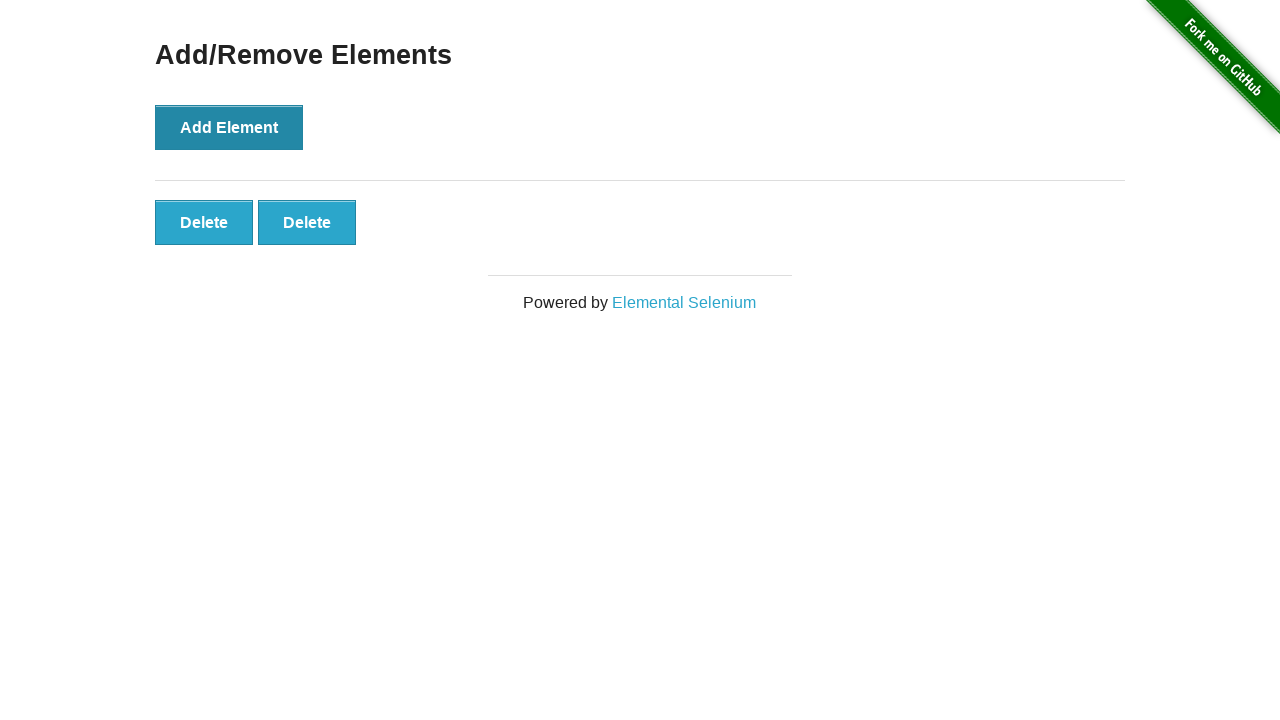

Clicked Add Element button (iteration 3) at (229, 127) on div button >> nth=0
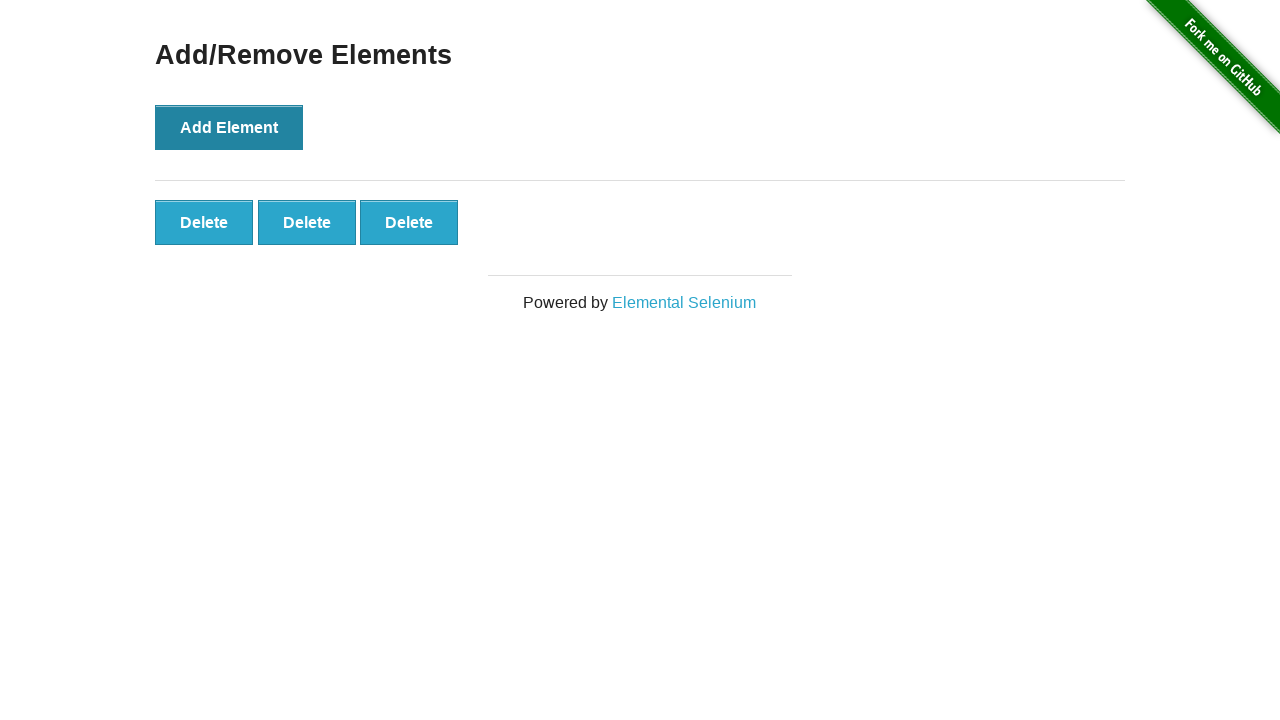

Clicked Add Element button (iteration 4) at (229, 127) on div button >> nth=0
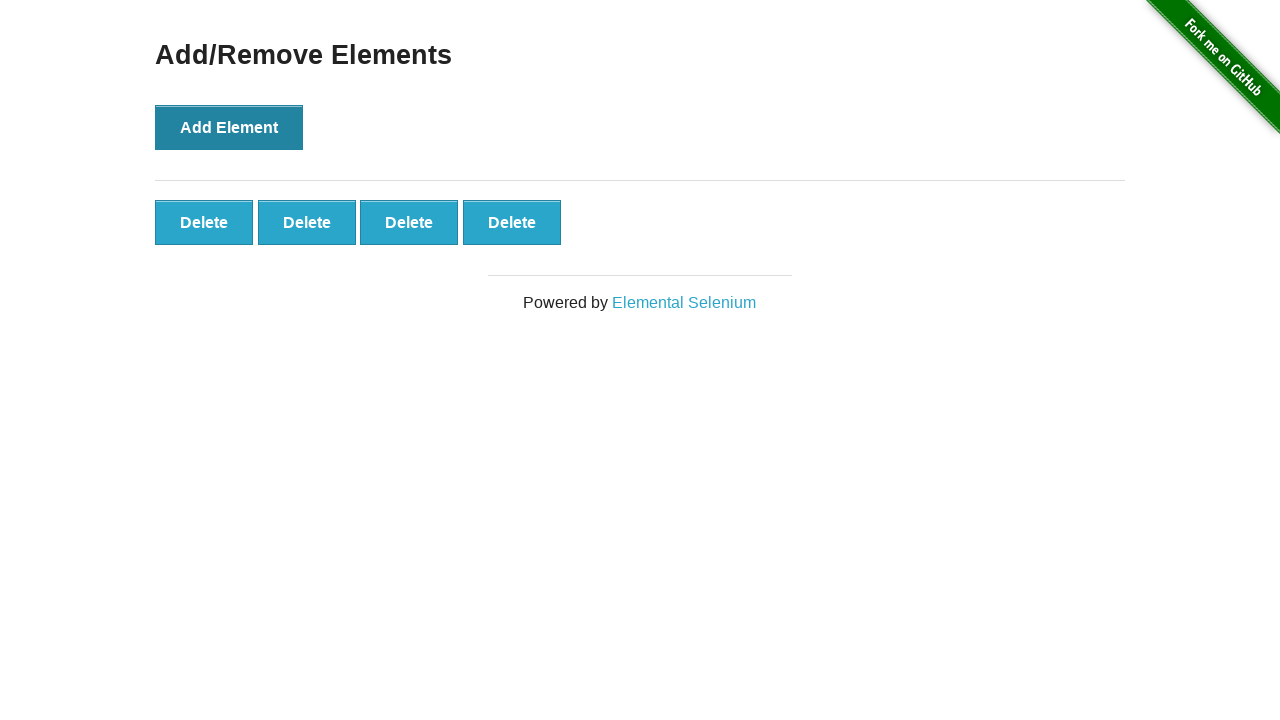

Clicked Add Element button (iteration 5) at (229, 127) on div button >> nth=0
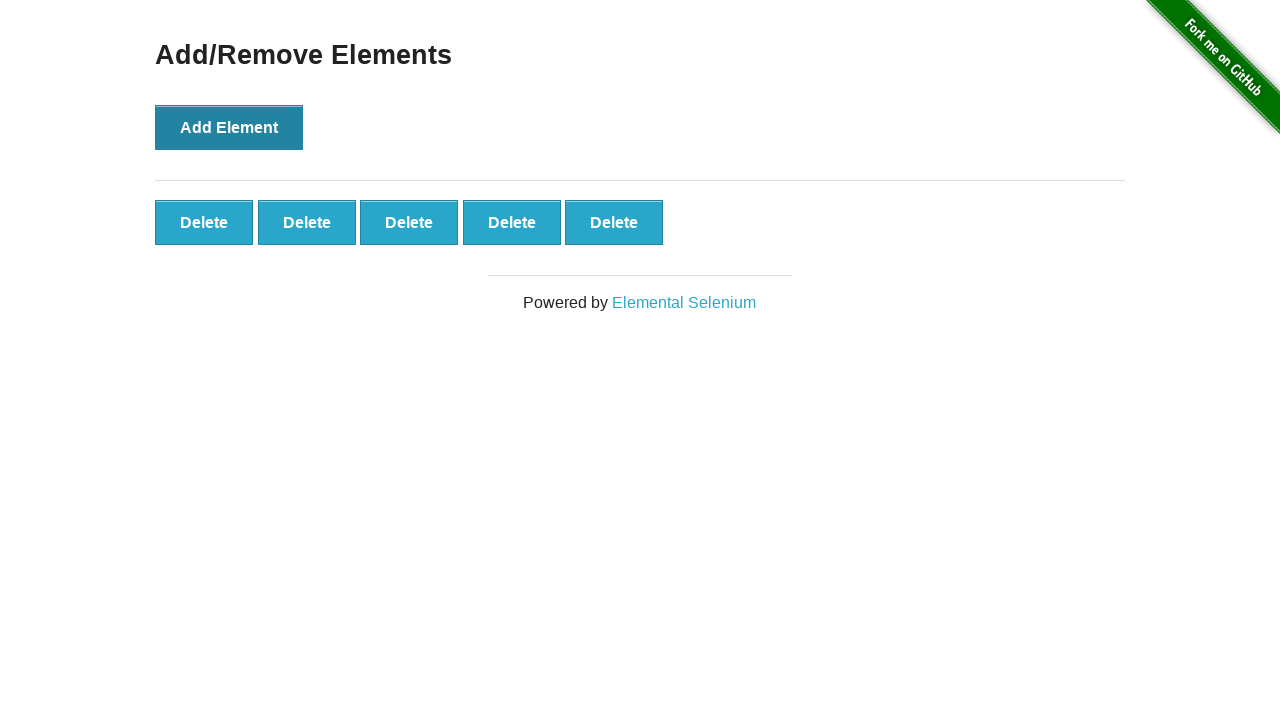

Delete buttons appeared after adding elements
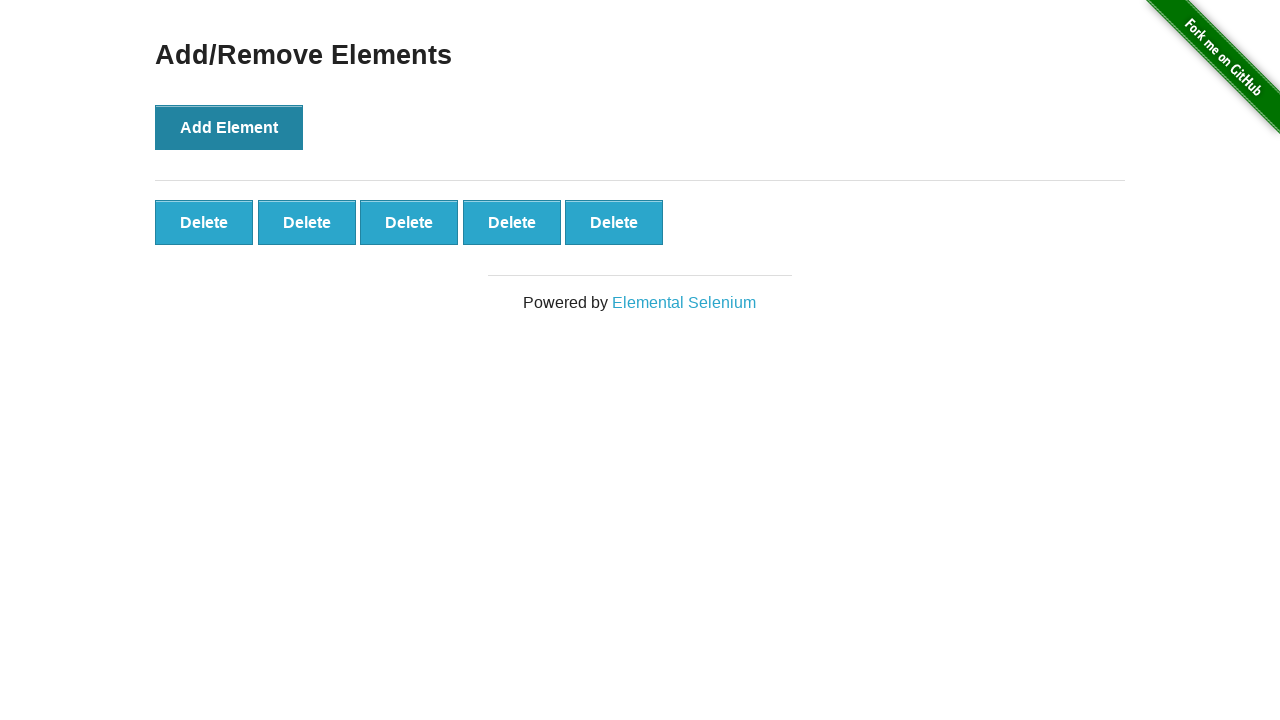

Verified that 5 delete buttons were created
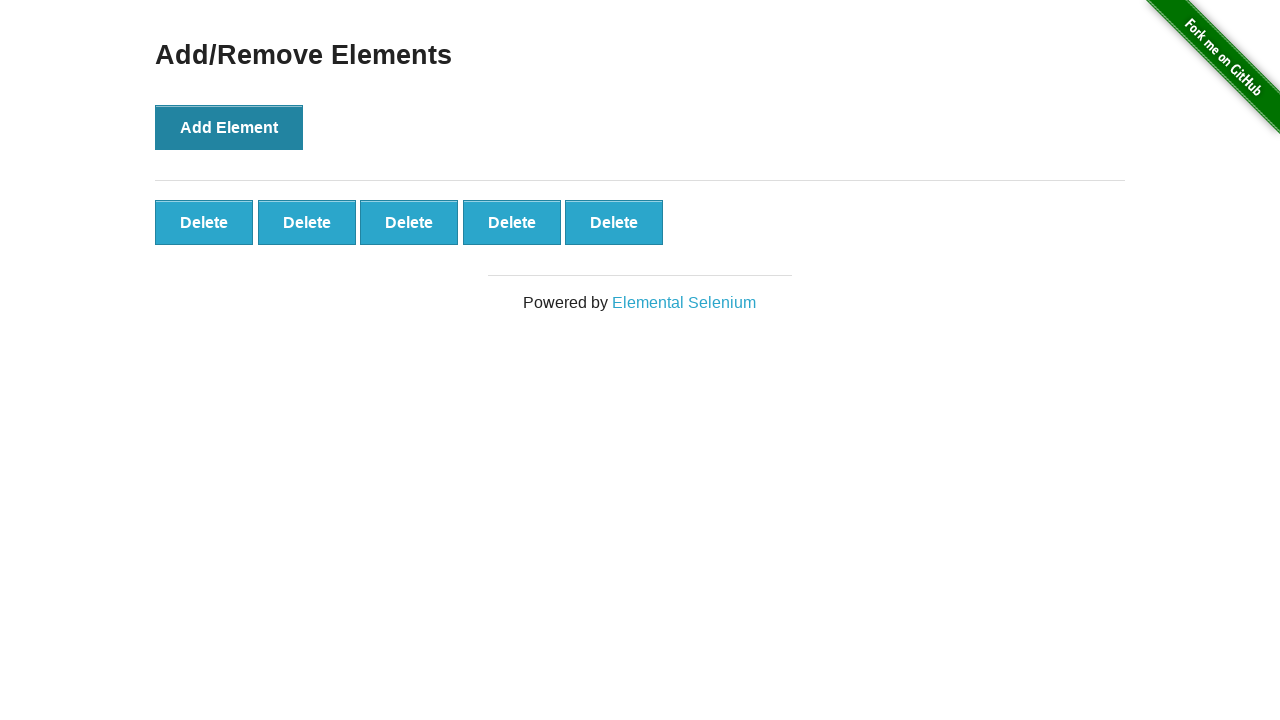

Clicked first delete button to remove first element at (204, 222) on #elements button >> nth=0
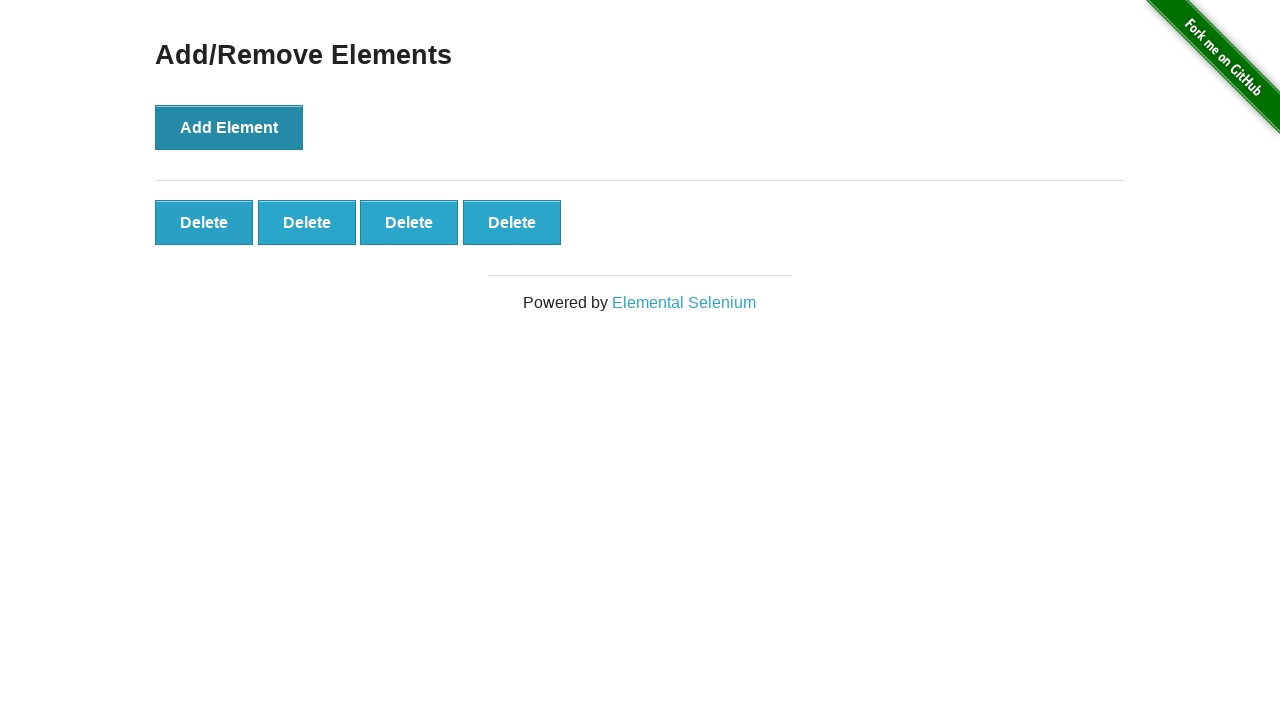

Clicked first delete button again to remove second element at (204, 222) on #elements button >> nth=0
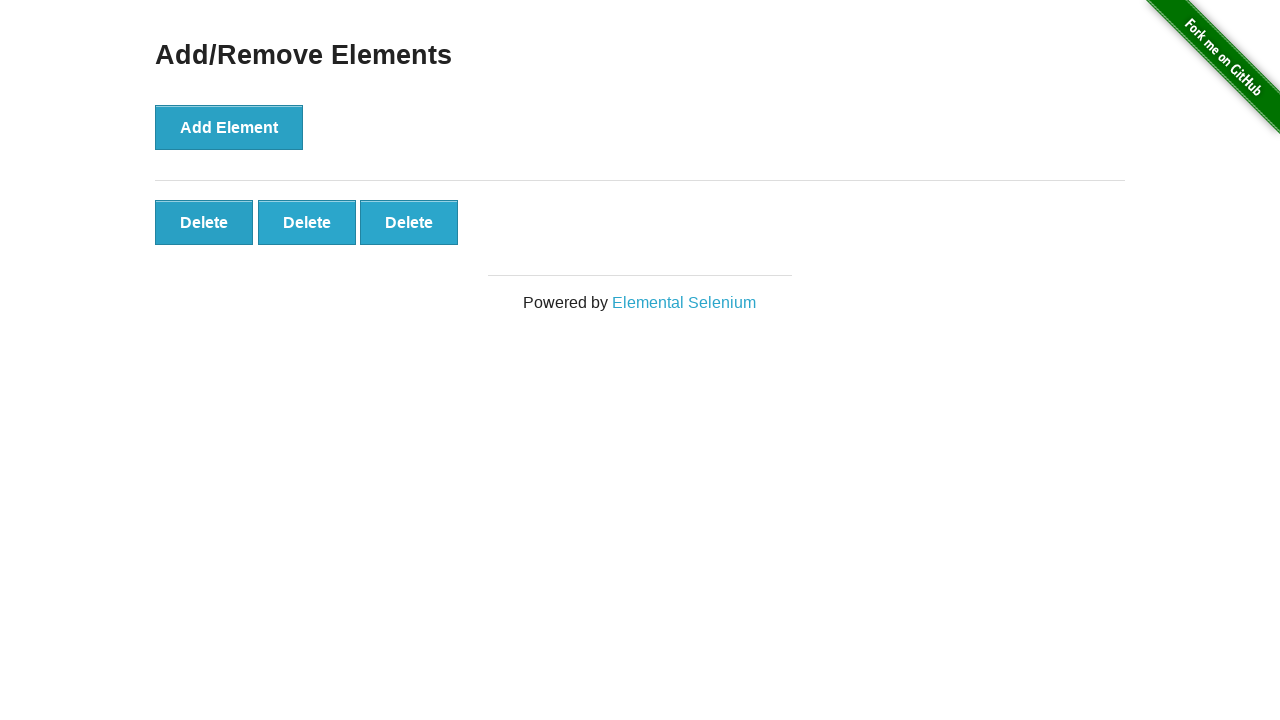

Waited for DOM to update after deletions
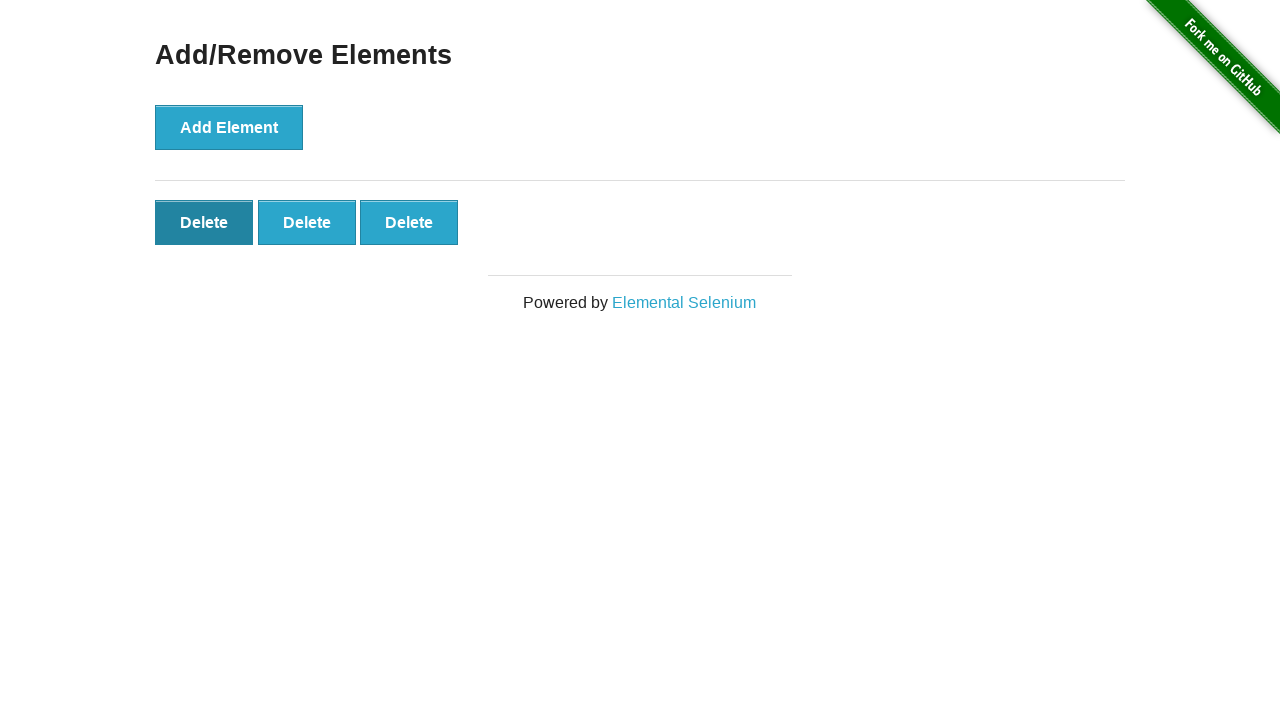

Verified that 3 delete buttons remain after removing 2 elements
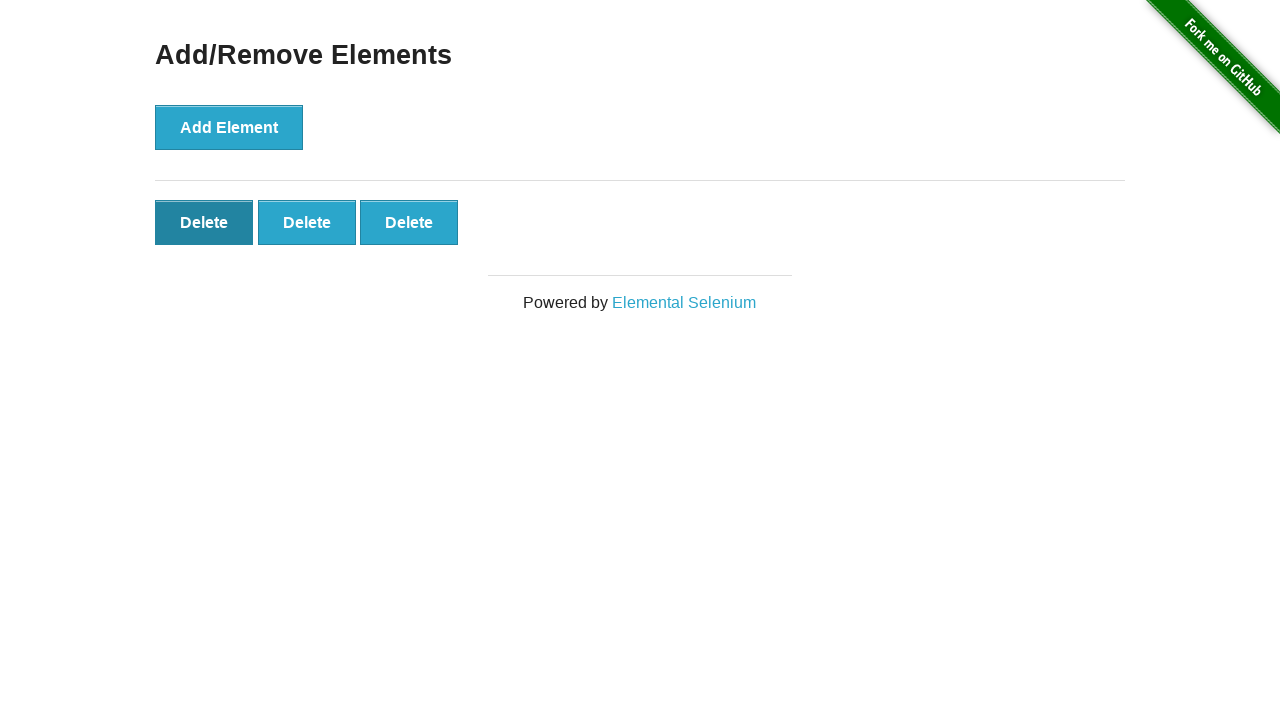

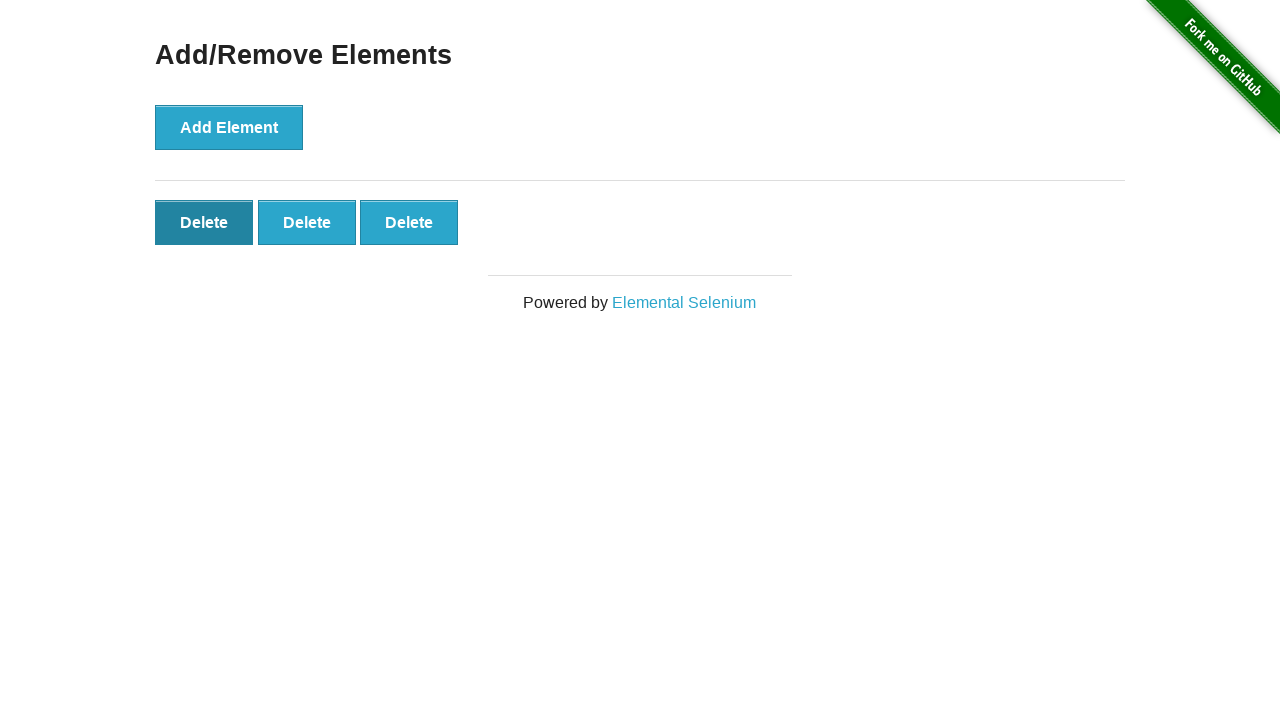